Tests checkbox interaction on a dynamic controls page by clicking a checkbox twice to toggle its selected state

Starting URL: https://training-support.net/webelements/dynamic-controls

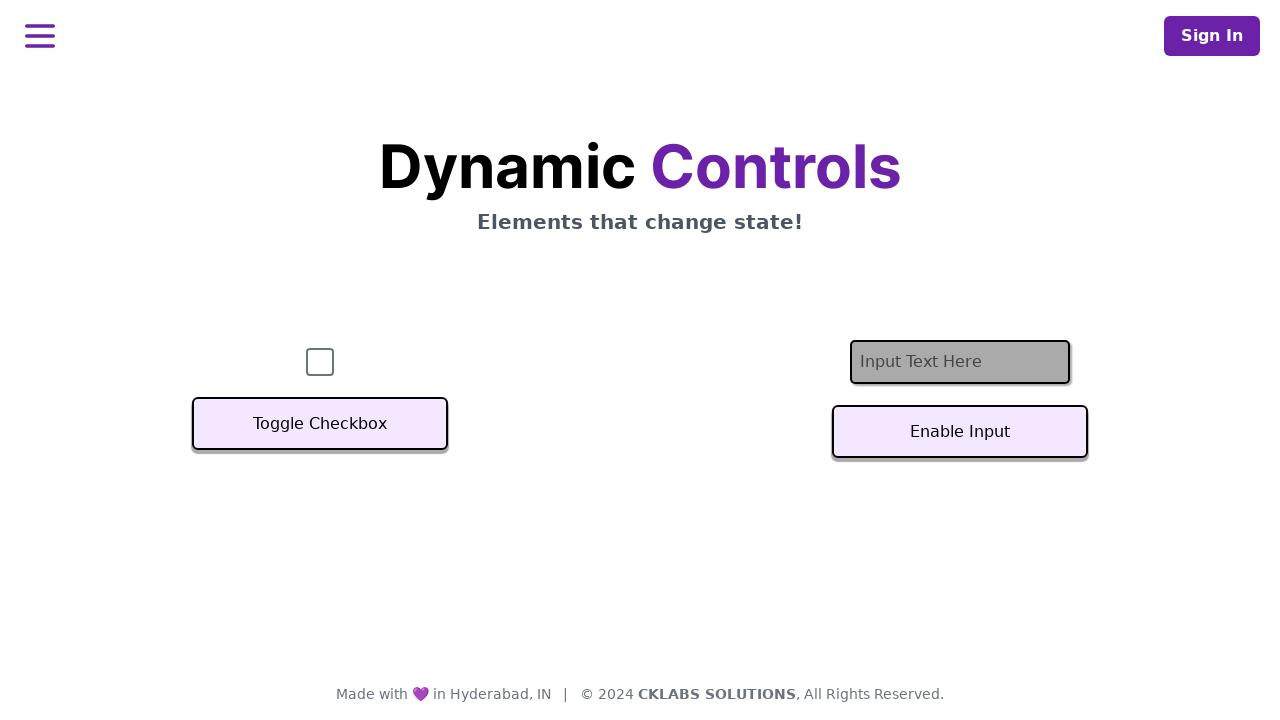

Navigated to dynamic controls page
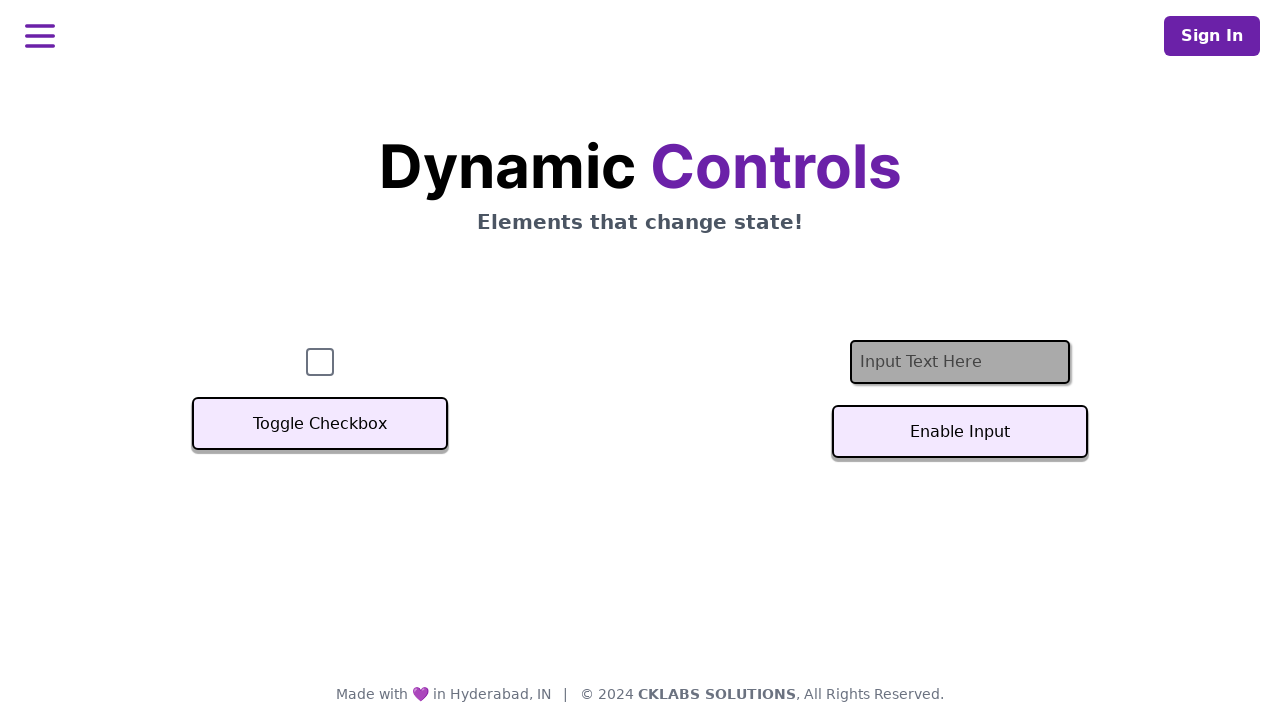

Clicked checkbox to select it at (320, 362) on #checkbox
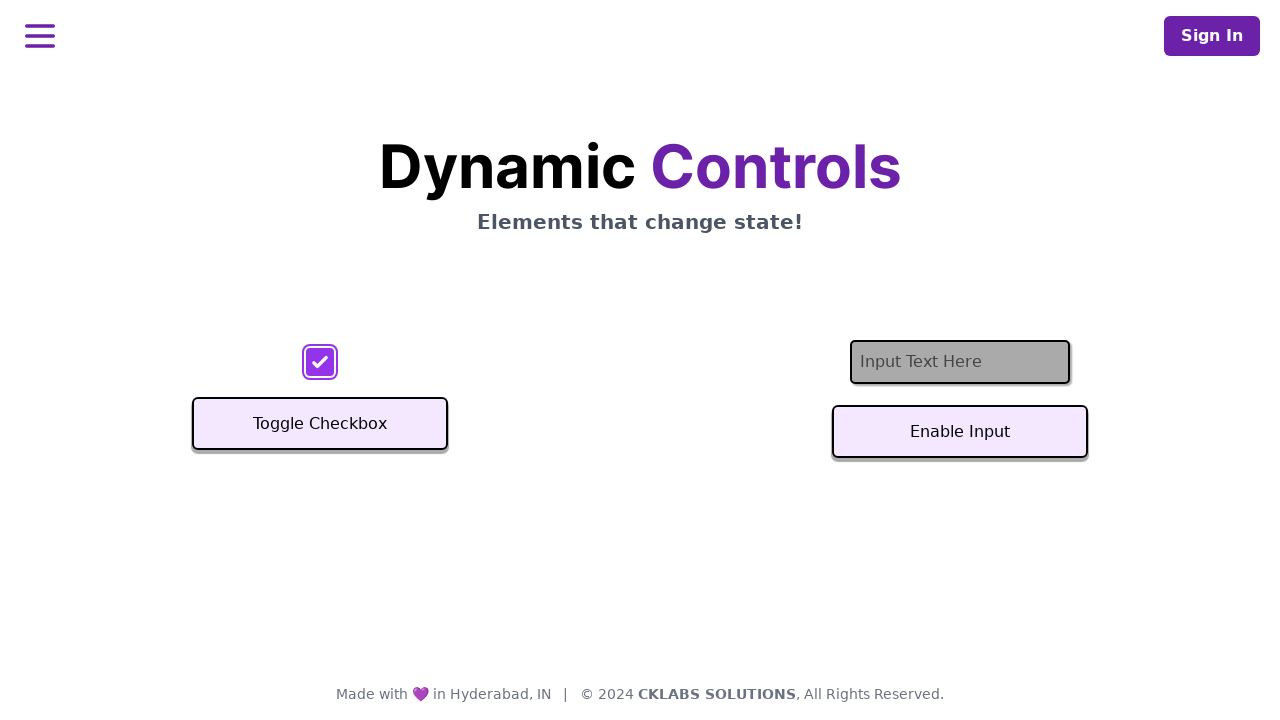

Verified checkbox is selected
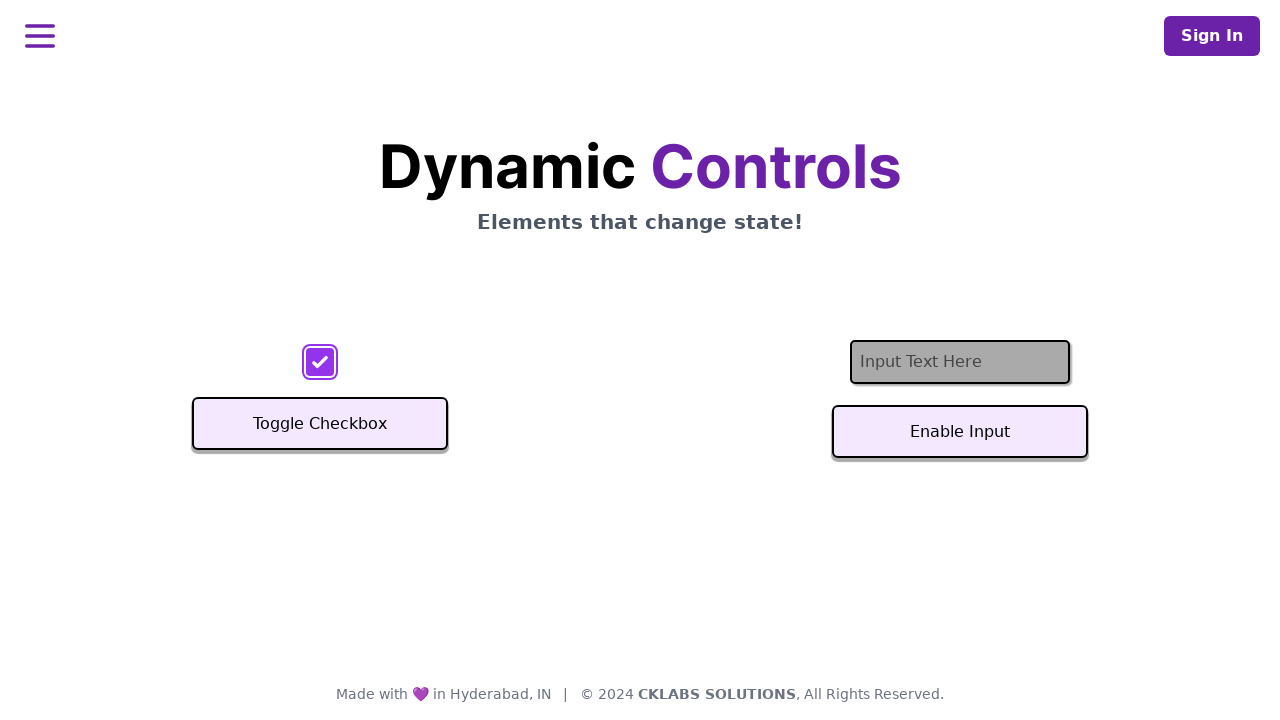

Clicked checkbox to deselect it at (320, 362) on #checkbox
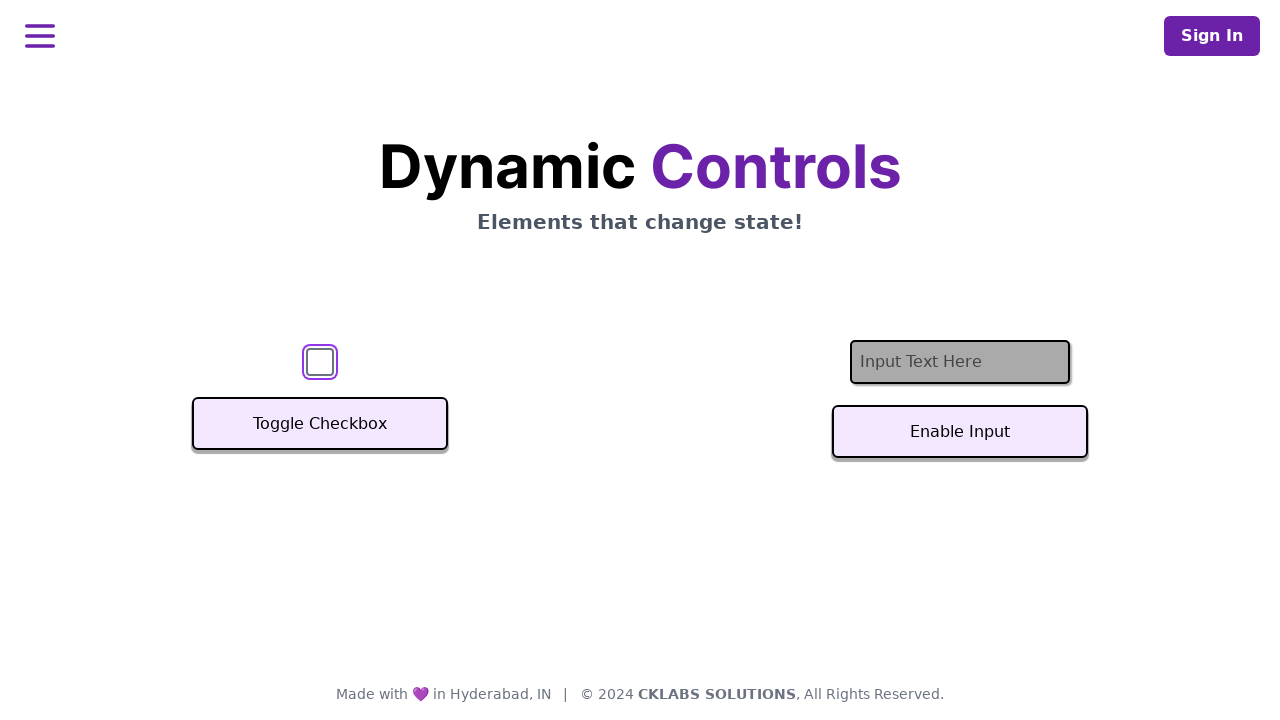

Verified checkbox is deselected
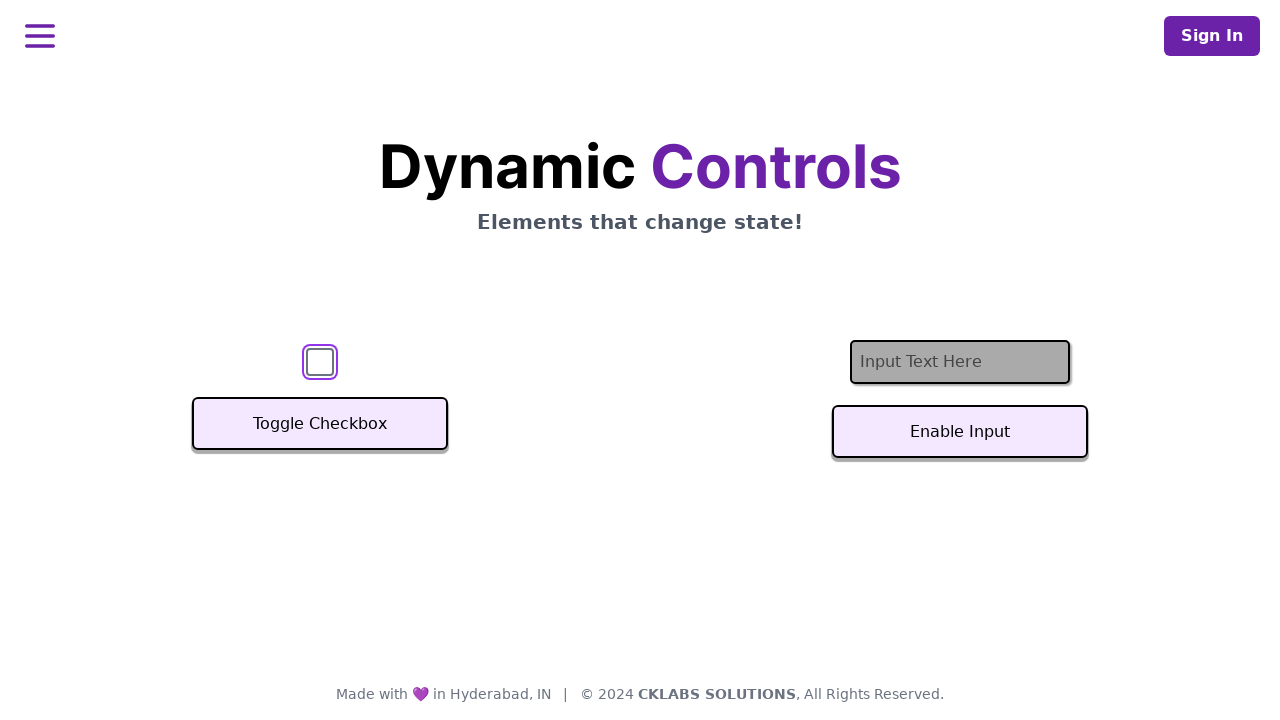

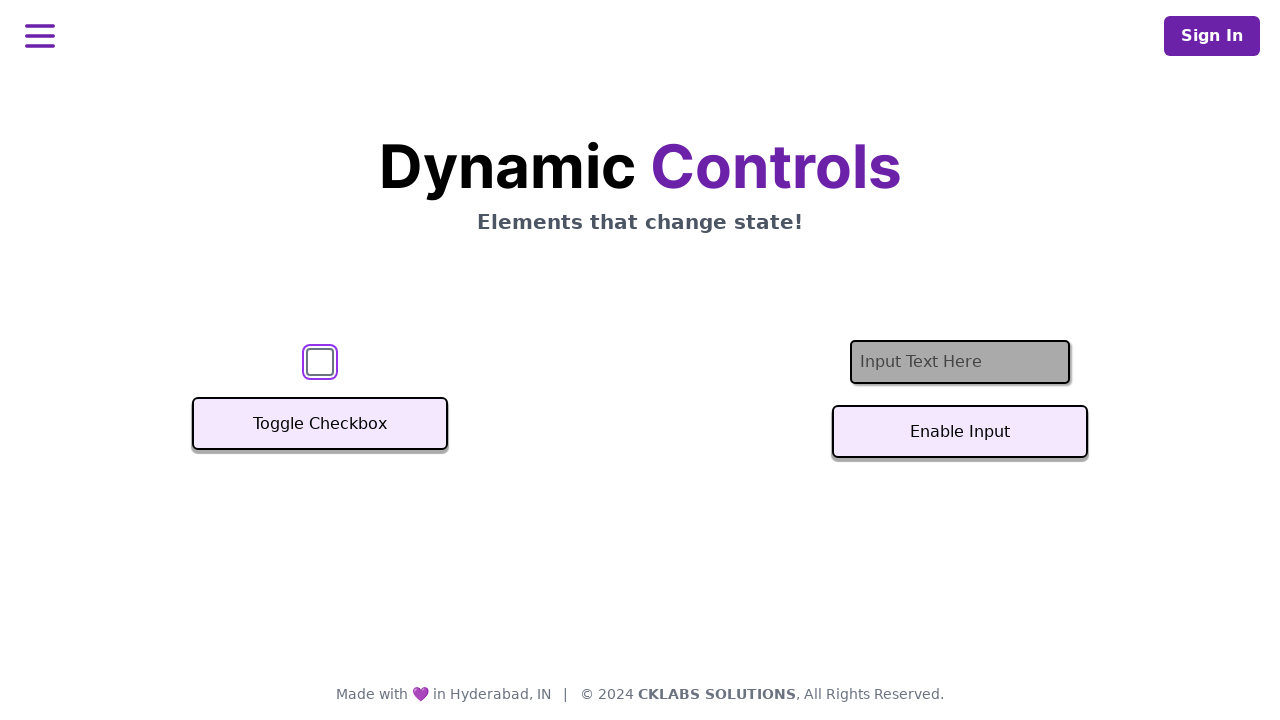